Waits for an element with id "clickOnMe" to become clickable on the page, then clicks it.

Starting URL: https://testeroprogramowania.github.io/selenium/wait2.html

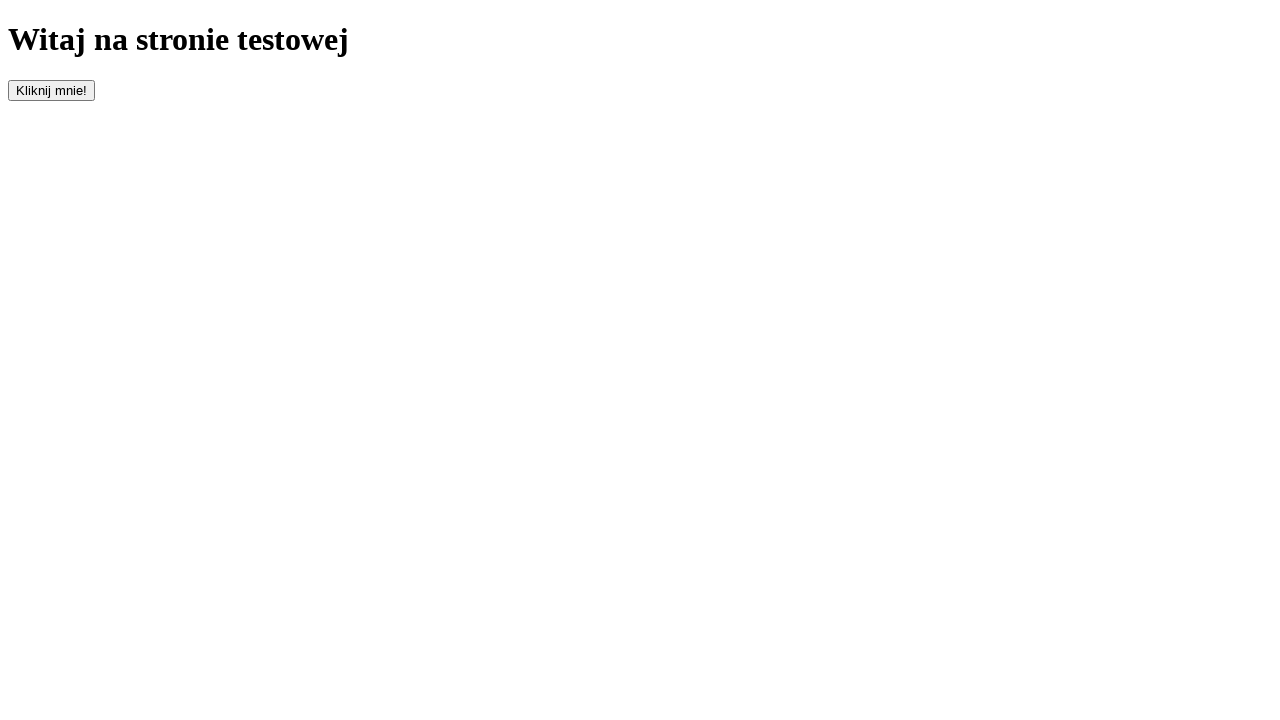

Waited for element with id 'clickOnMe' to become visible
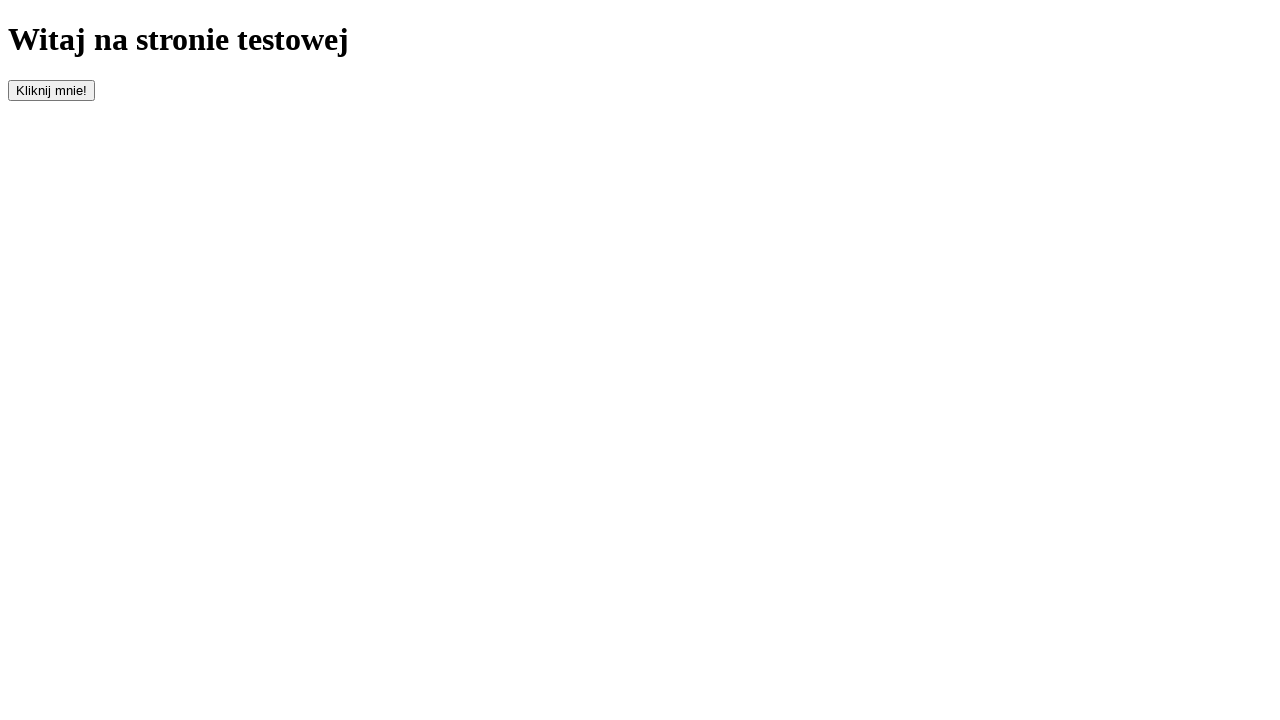

Clicked on the 'clickOnMe' element at (52, 90) on #clickOnMe
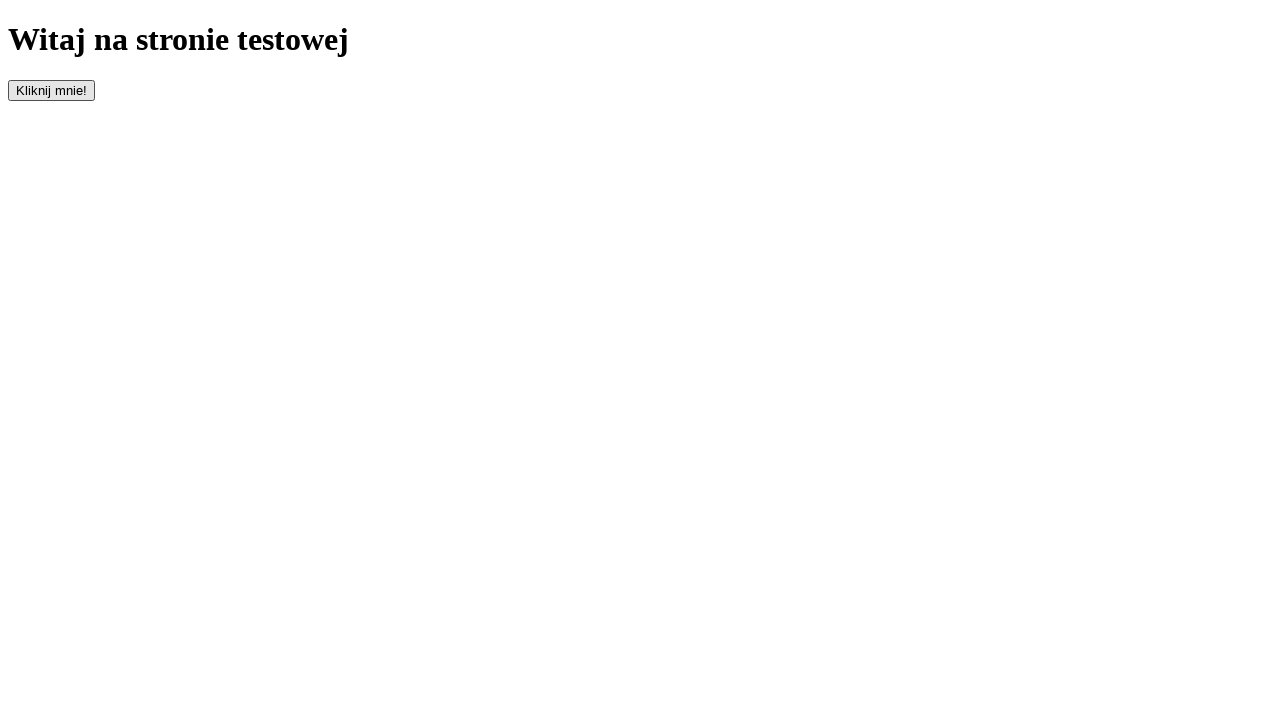

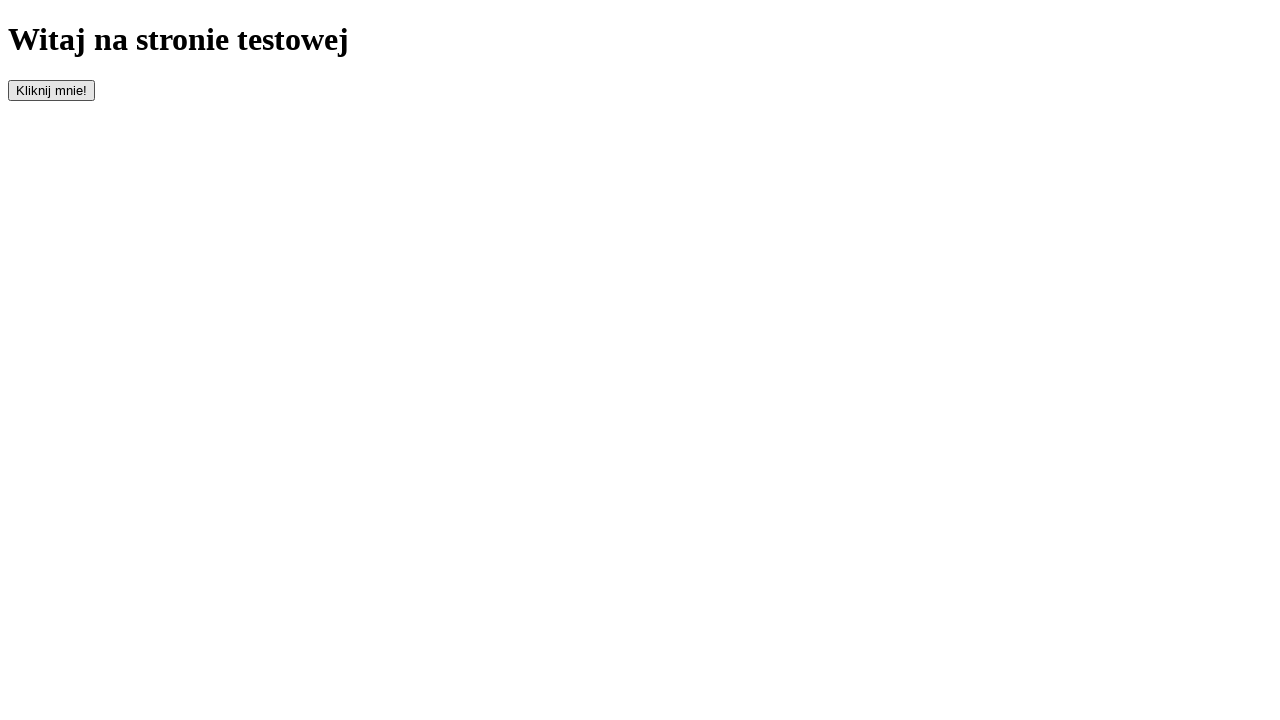